Scrolls to a web table on the page and verifies that the table structure is properly loaded with rows and columns

Starting URL: https://rahulshettyacademy.com/AutomationPractice/

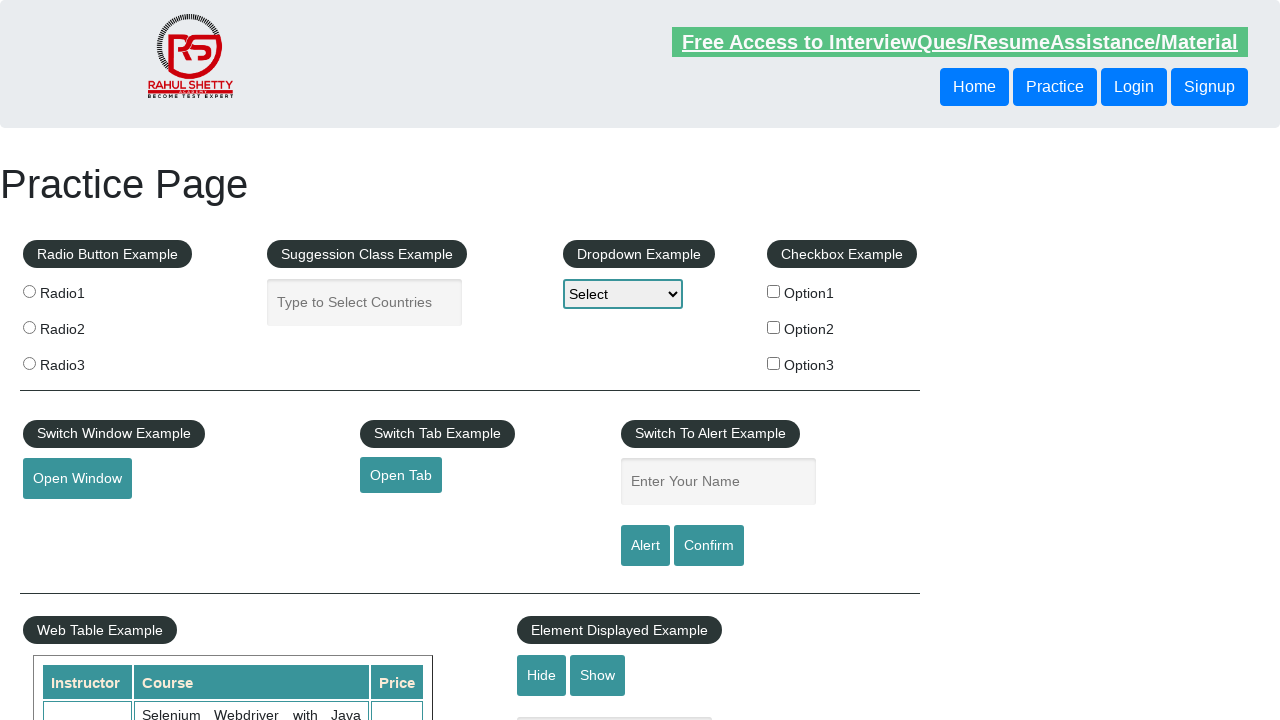

Scrolled down 600px to make the web table visible
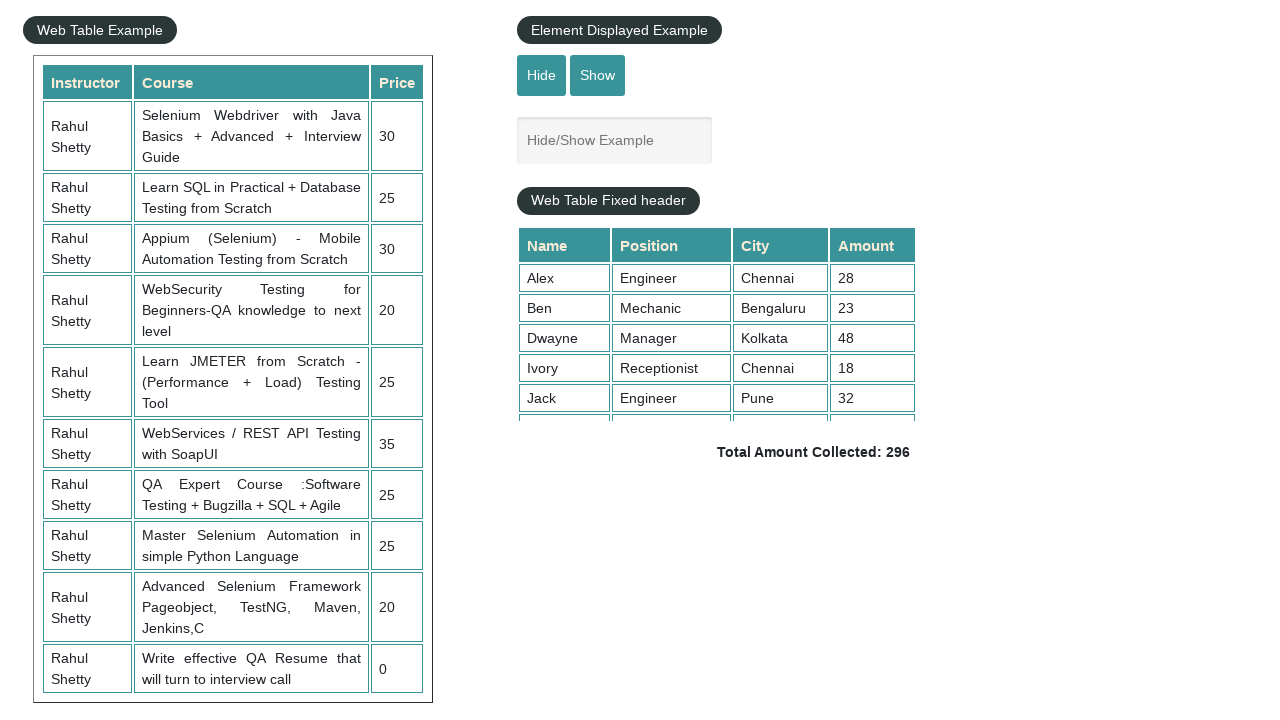

Waited for table with name 'courses' to be visible
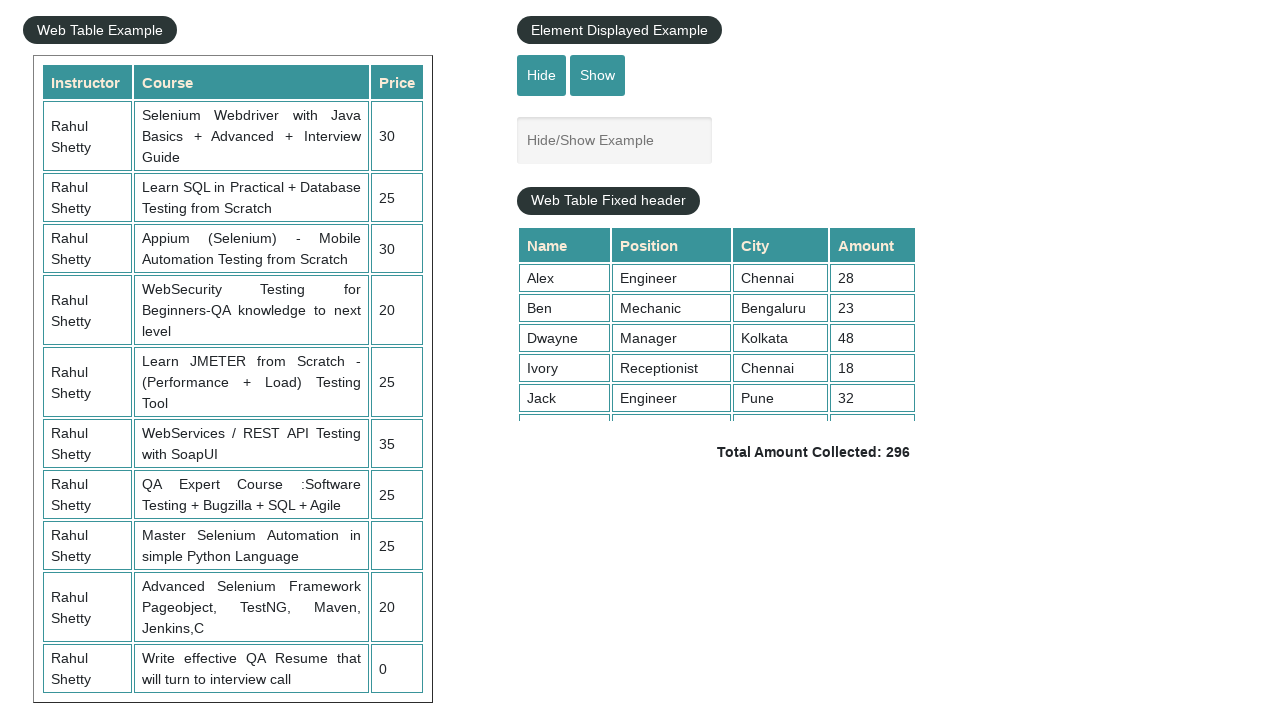

Verified table rows are loaded in tbody
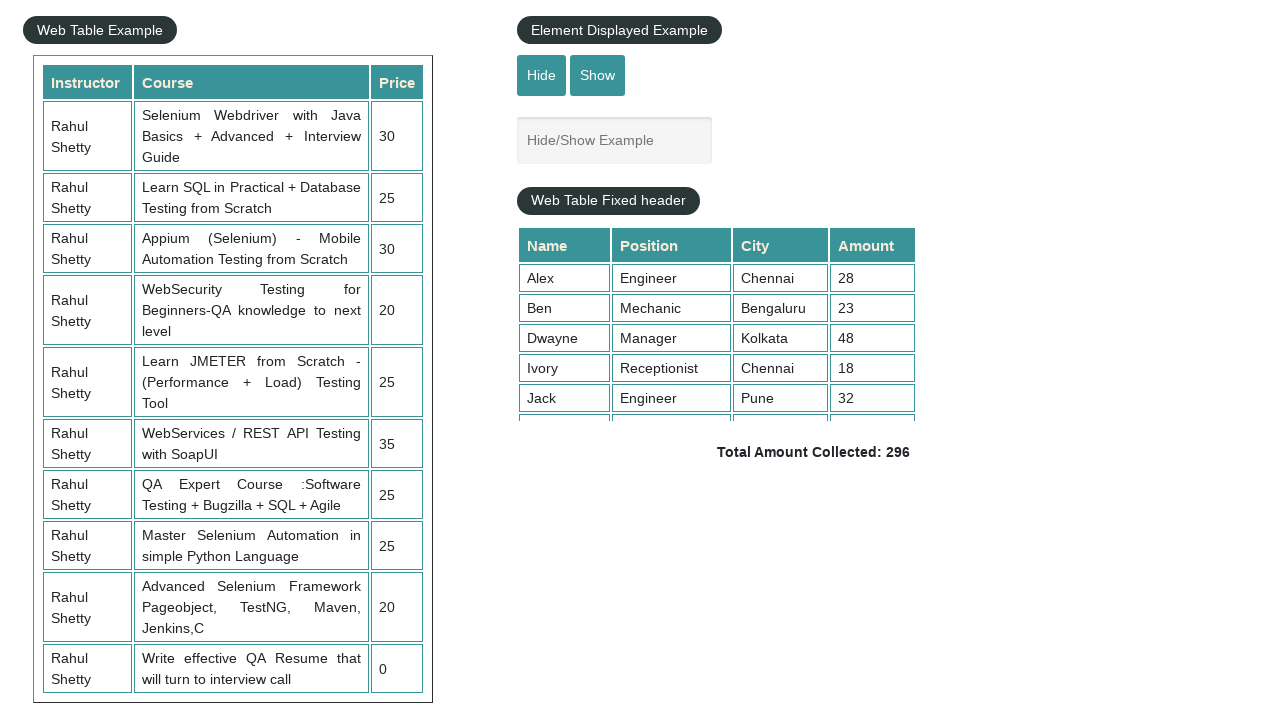

Verified table header cells are present
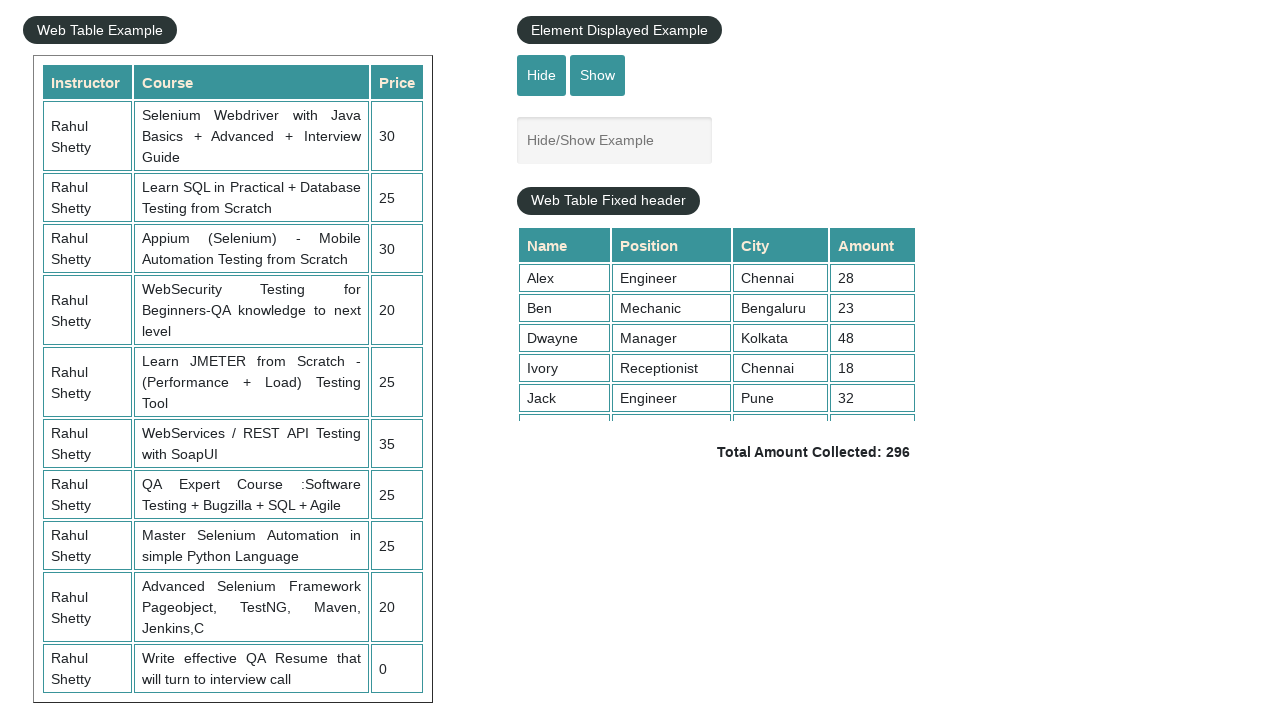

Verified 3rd row table cells are accessible
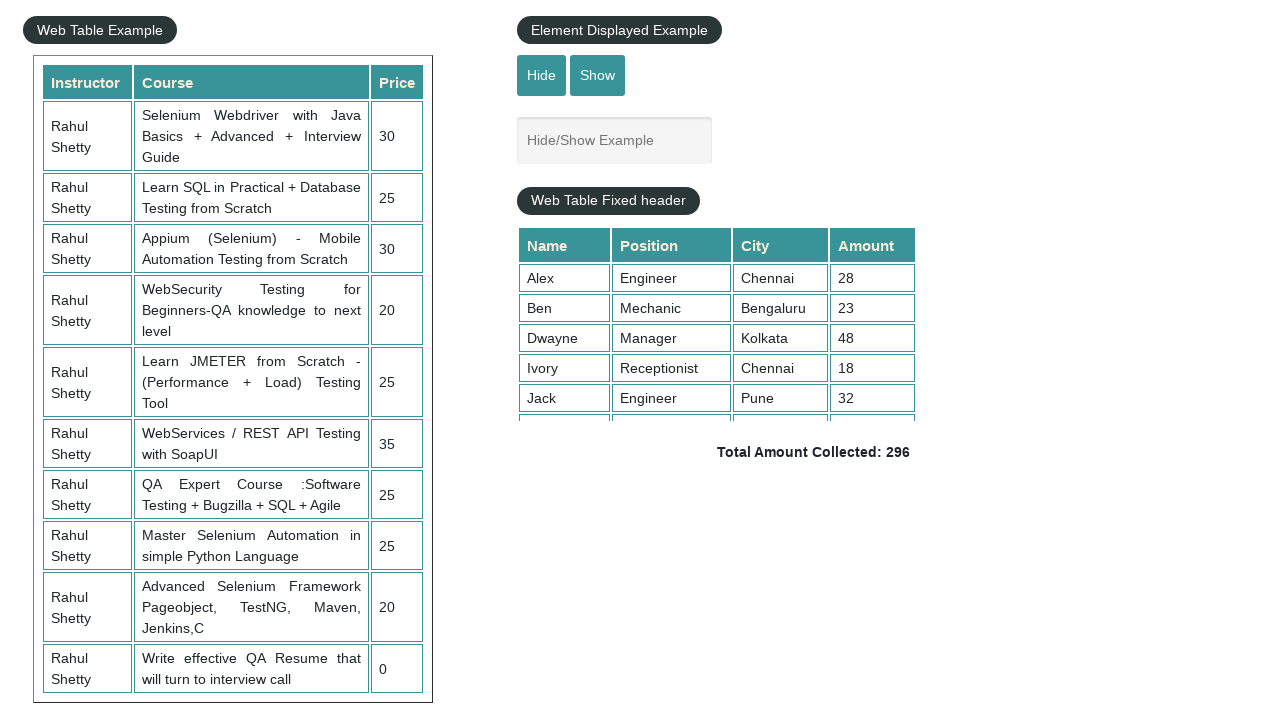

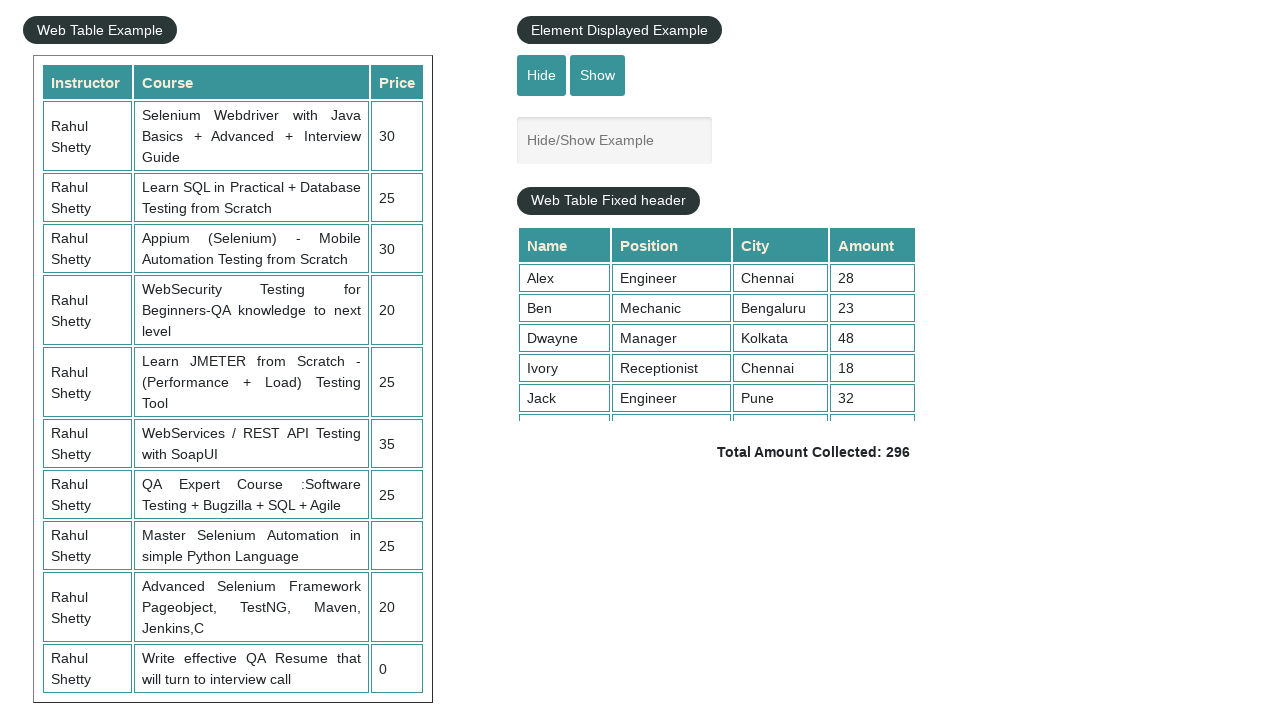